Tests navigation by clicking on a homepage link and verifying the URL changes to the homepage

Starting URL: https://acctabootcamp.github.io/site/examples/actions

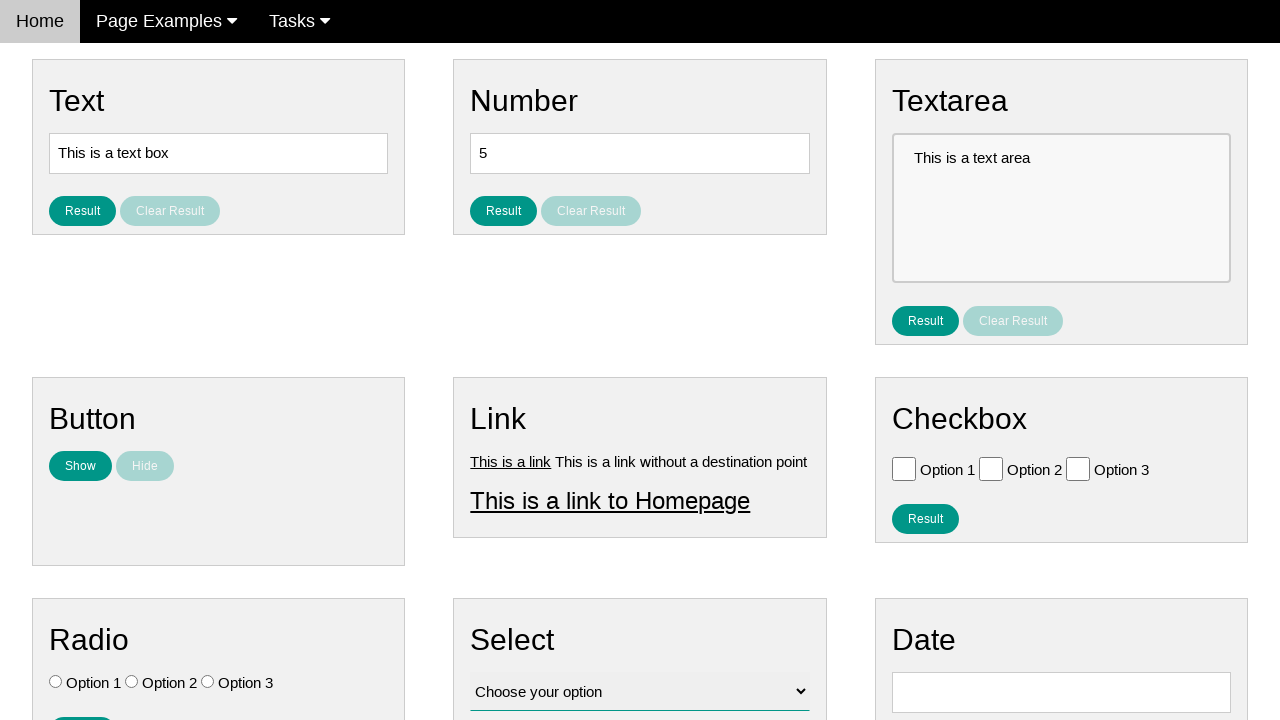

Clicked on the homepage link at (610, 500) on #homepage_link
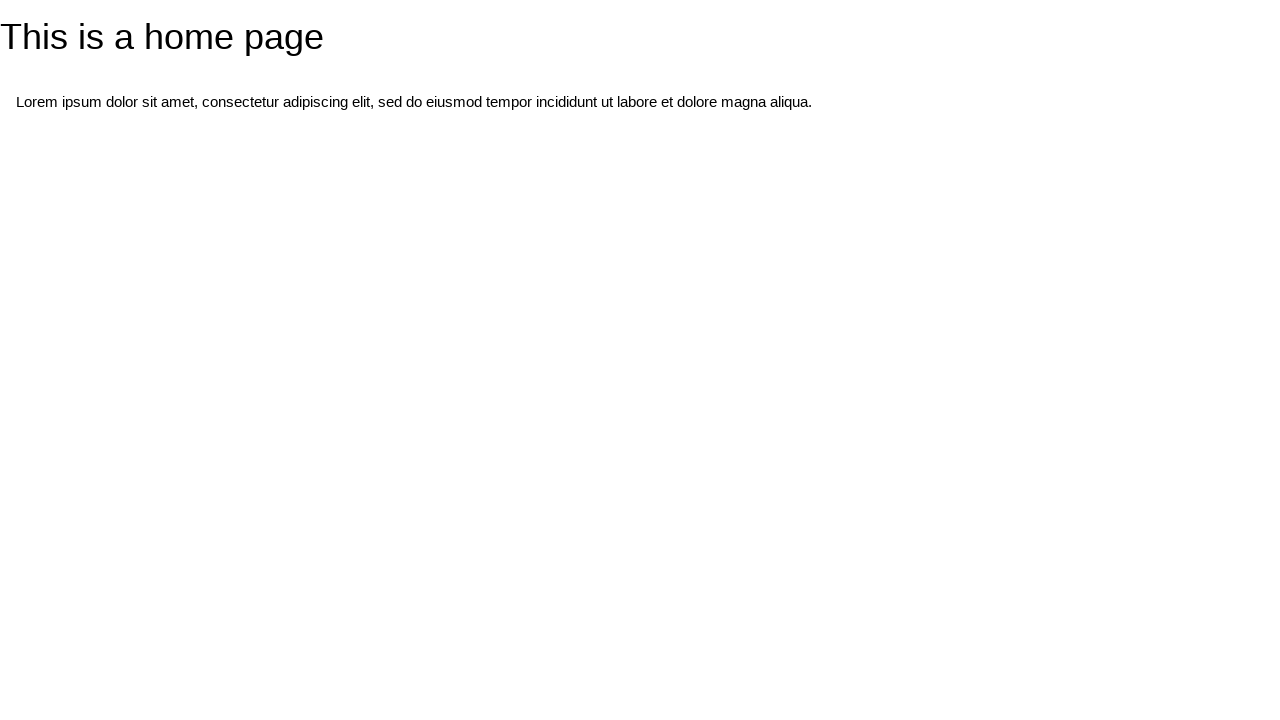

Navigation to homepage completed, URL verified as https://acctabootcamp.github.io/site/
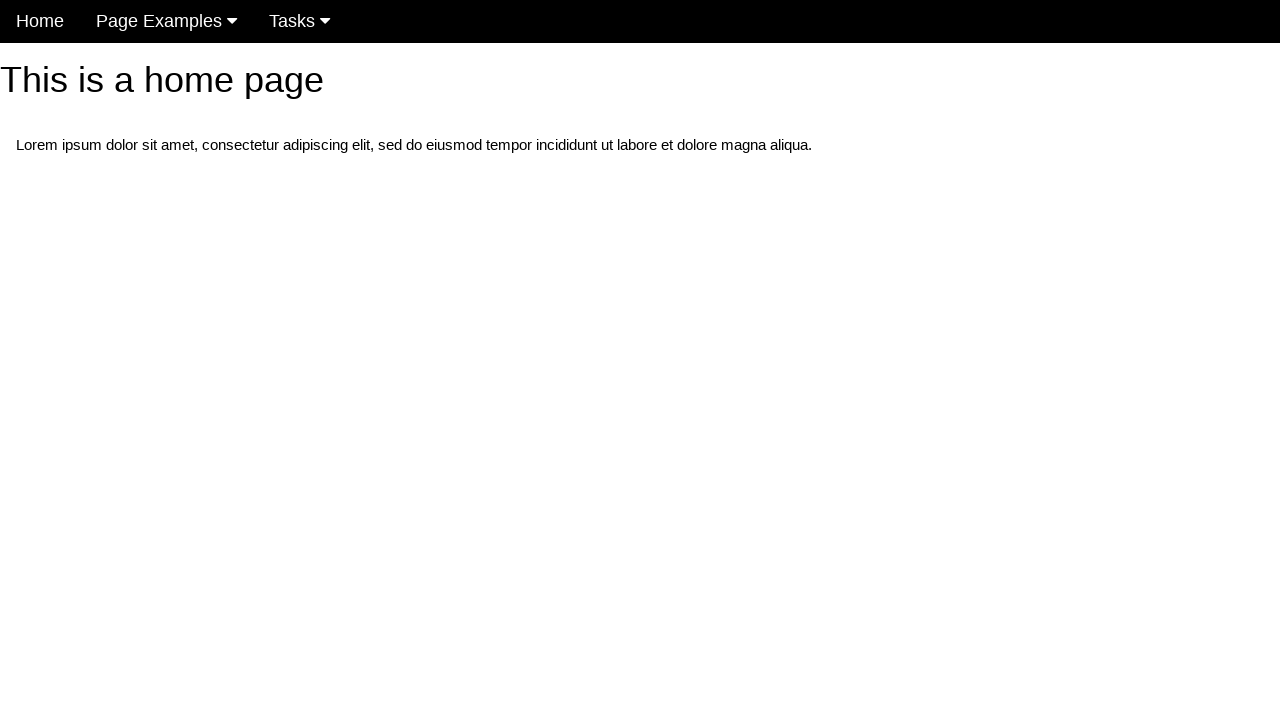

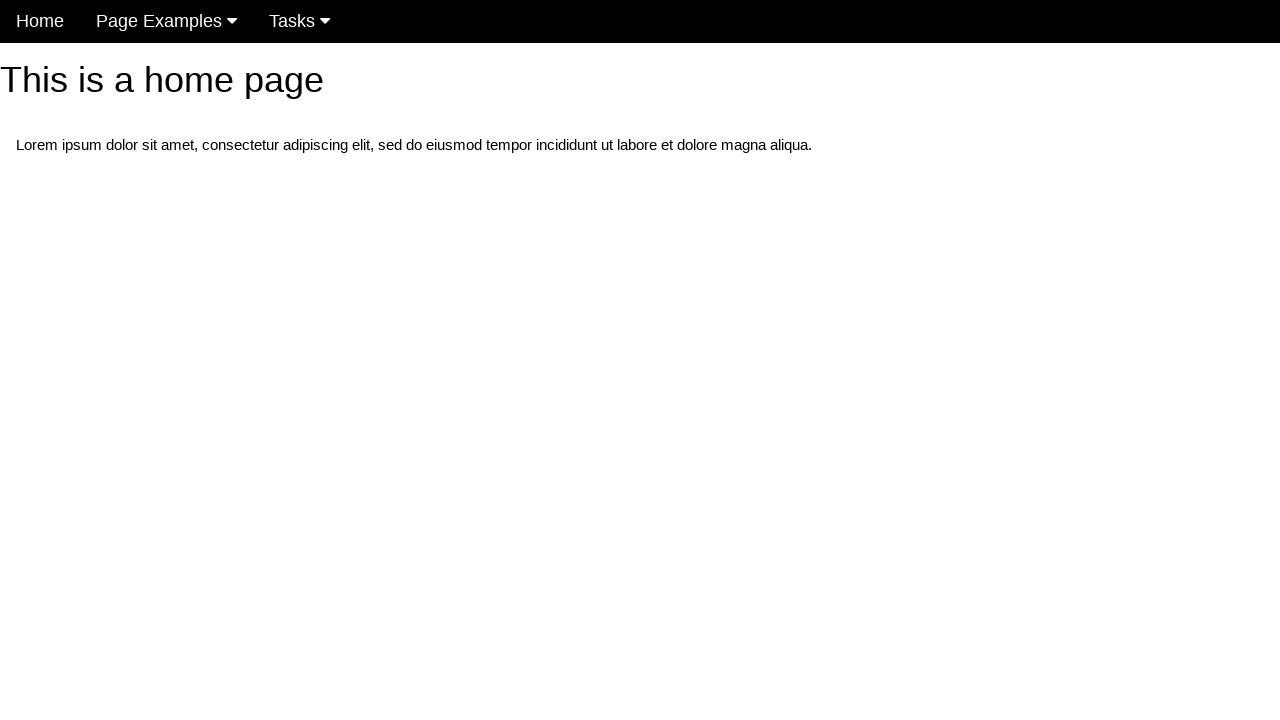